Tests a checkbox form by filling in name and comment fields, selecting room type and meal options (breakfast and lunch), then submitting the form.

Starting URL: https://rori4.github.io/selenium-practice/#/pages/practice/checkbox-form

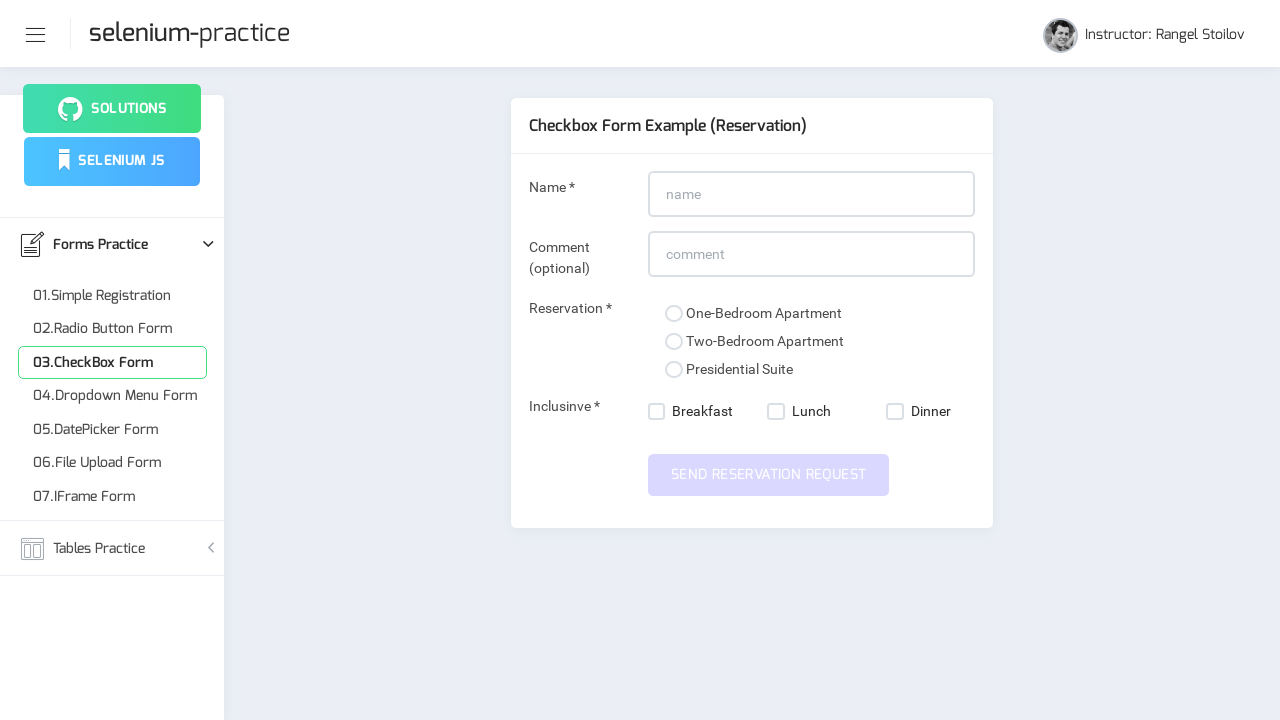

Navigated to checkbox form page
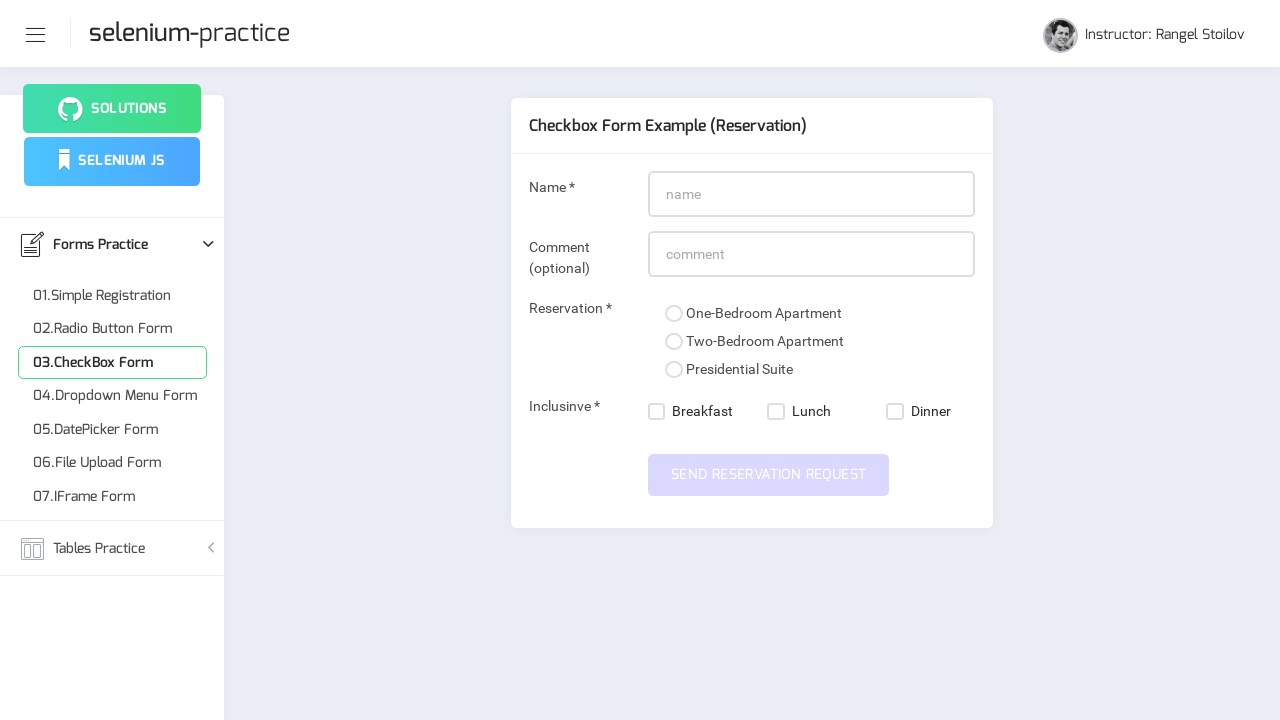

Filled name field with 'John Anderson' on input#name
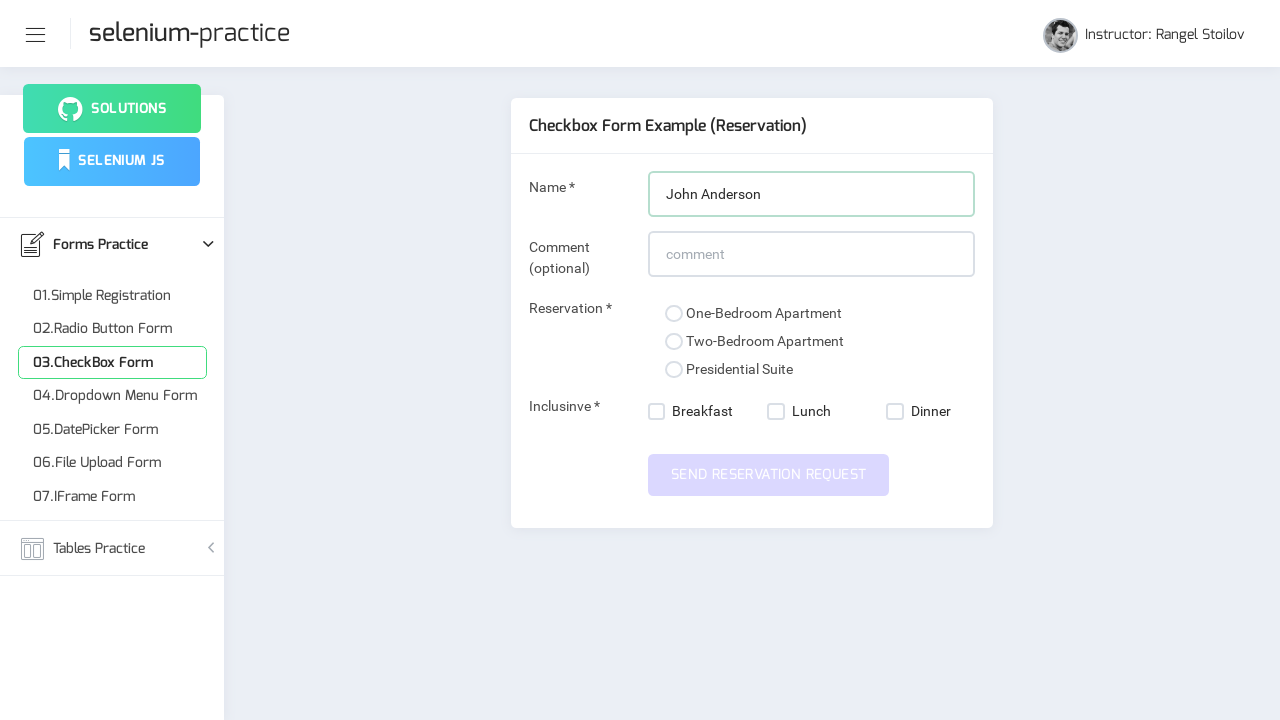

Filled comment field with 'Looking forward to my stay!' on input#comment
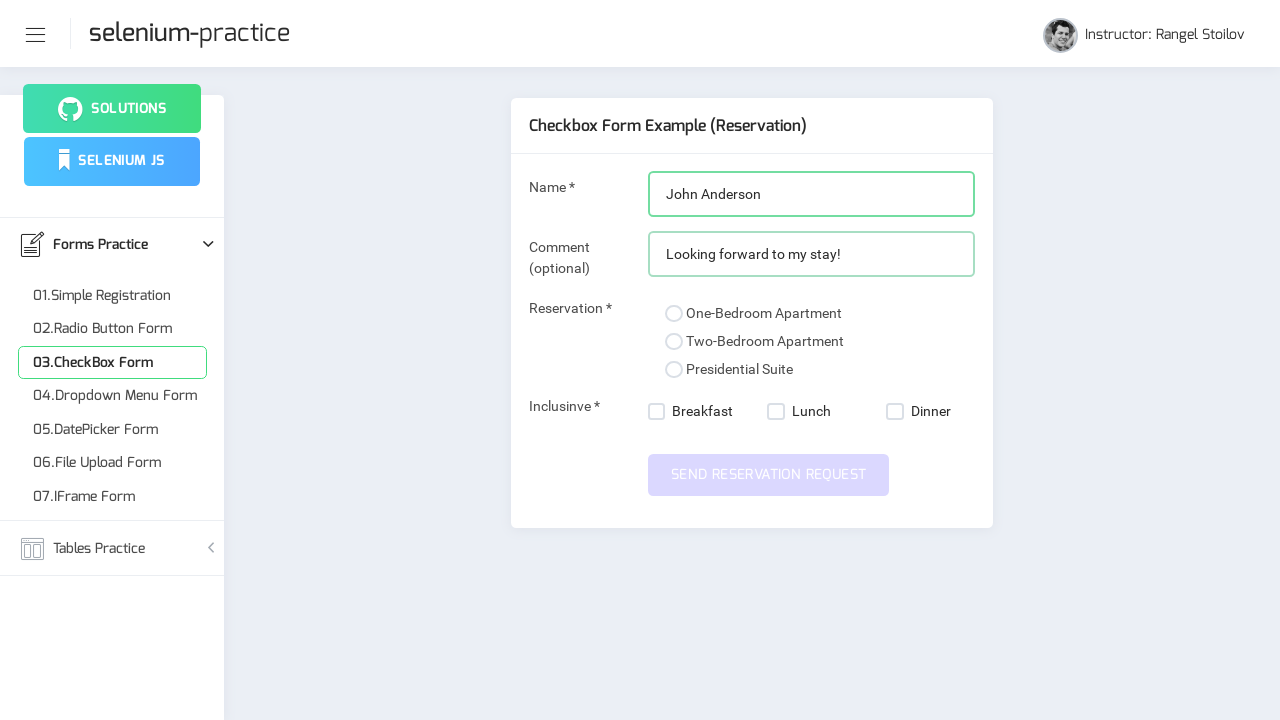

Selected presidential suite room type at (674, 370) on xpath=//input[@value='presidential-suite']/following::span
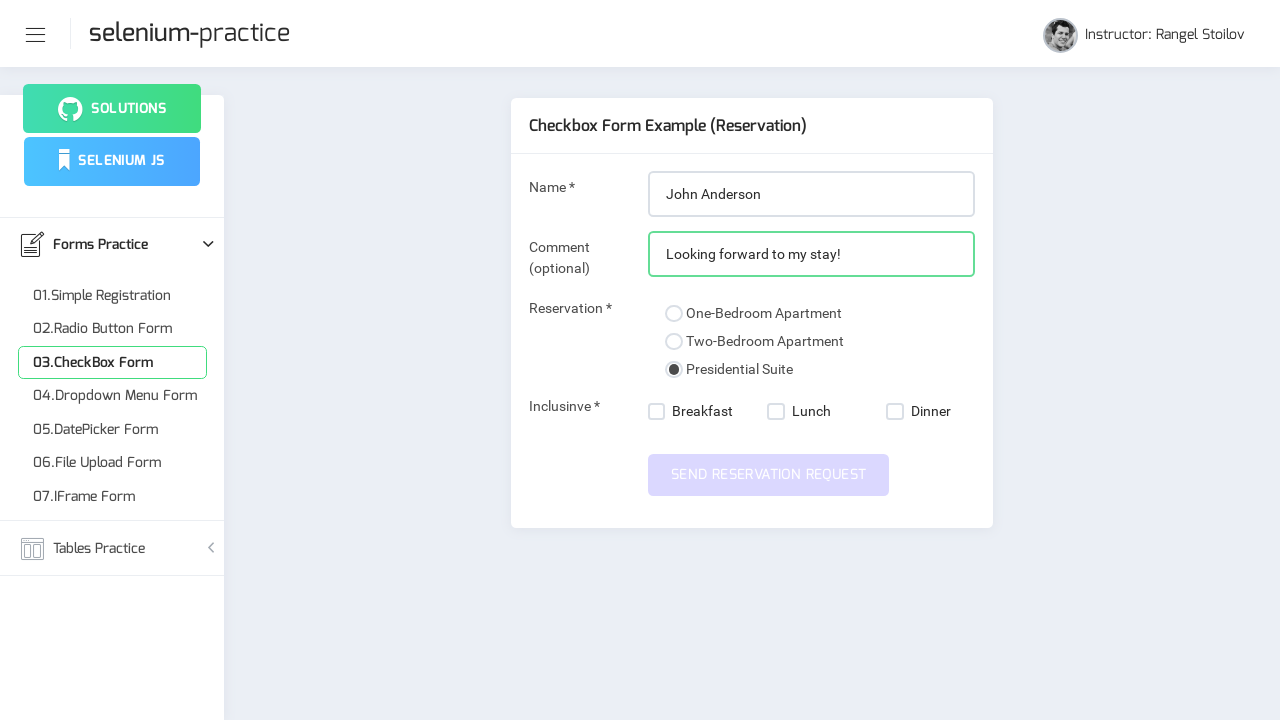

Selected breakfast meal option at (657, 412) on xpath=//nb-checkbox[@value='breakfast']/label/span
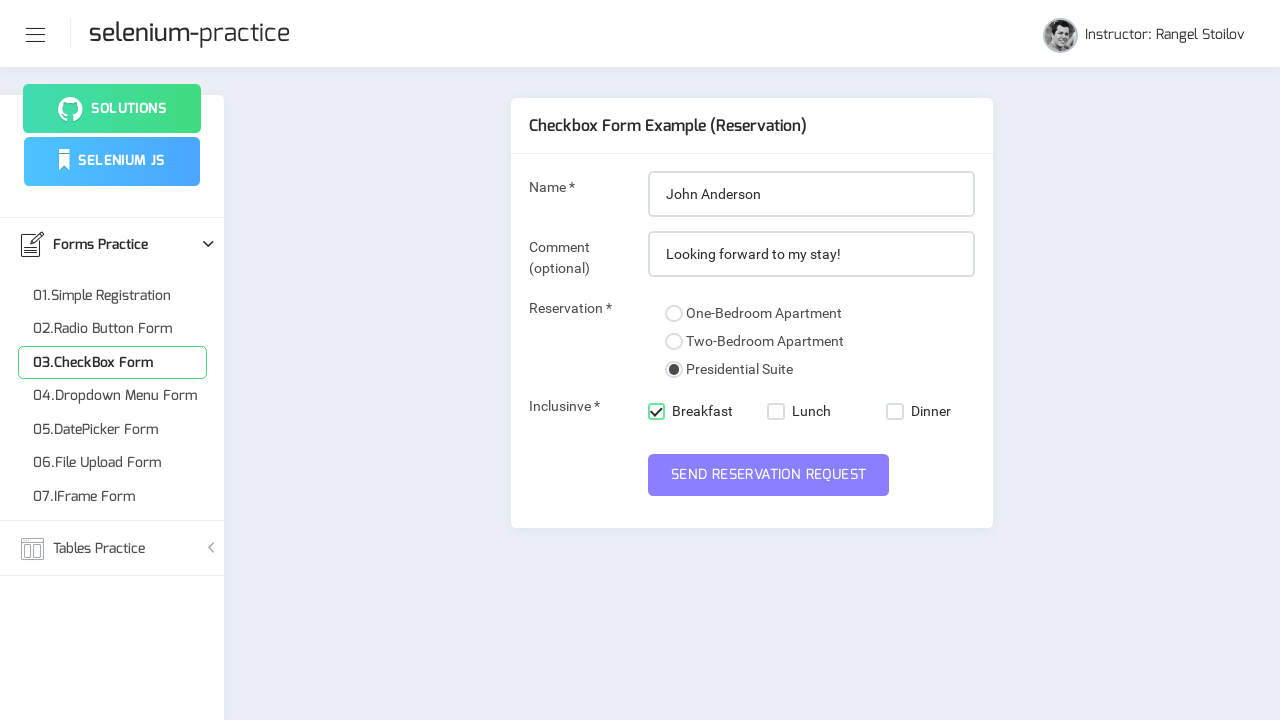

Selected lunch meal option at (776, 412) on xpath=//nb-checkbox[@value='lunch']/label/span
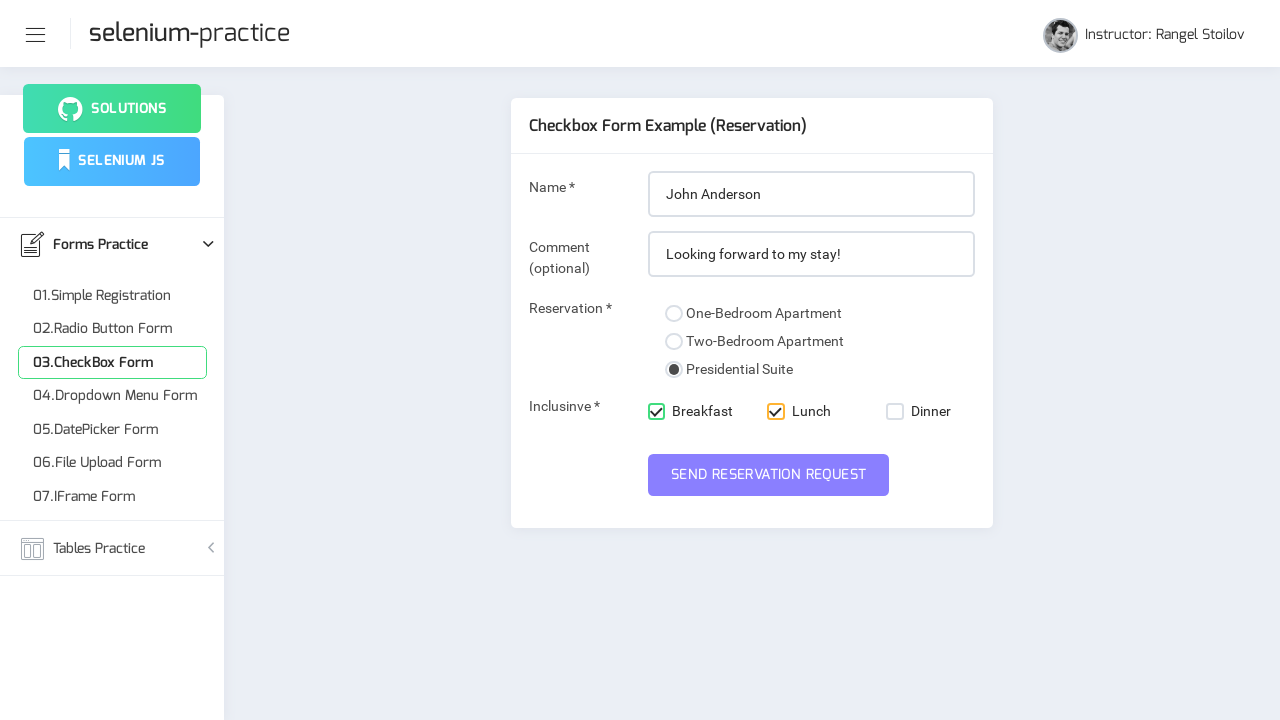

Clicked submit button to submit the form at (769, 475) on button#submit
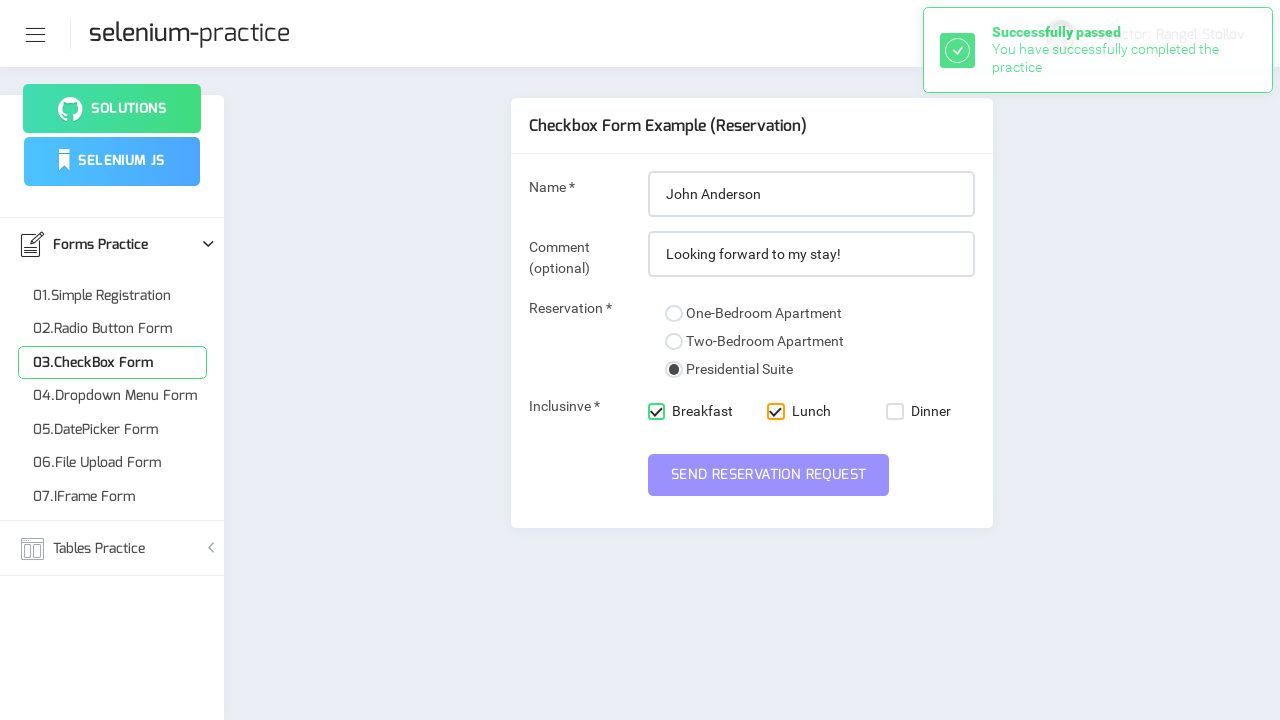

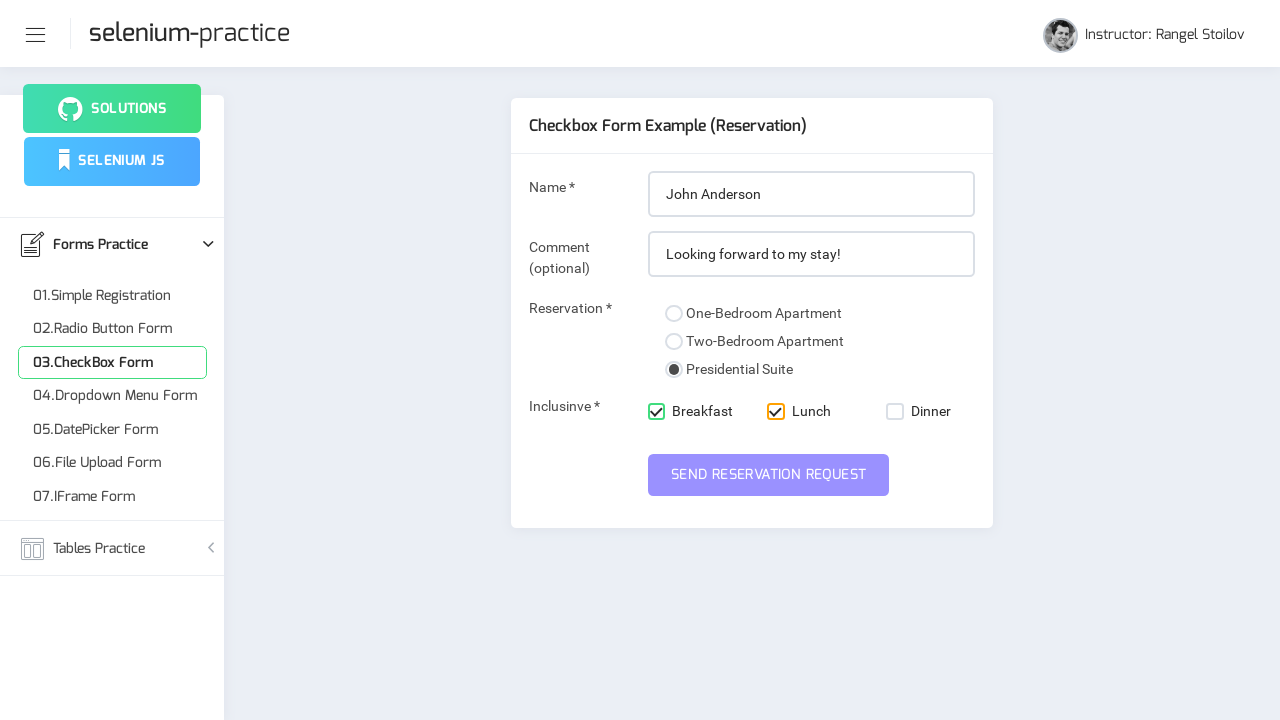